Tests the Add/Remove Elements page by clicking the Add Element button, verifying a Delete button appears, clicking Delete, and verifying the page heading is still visible.

Starting URL: https://the-internet.herokuapp.com/add_remove_elements/

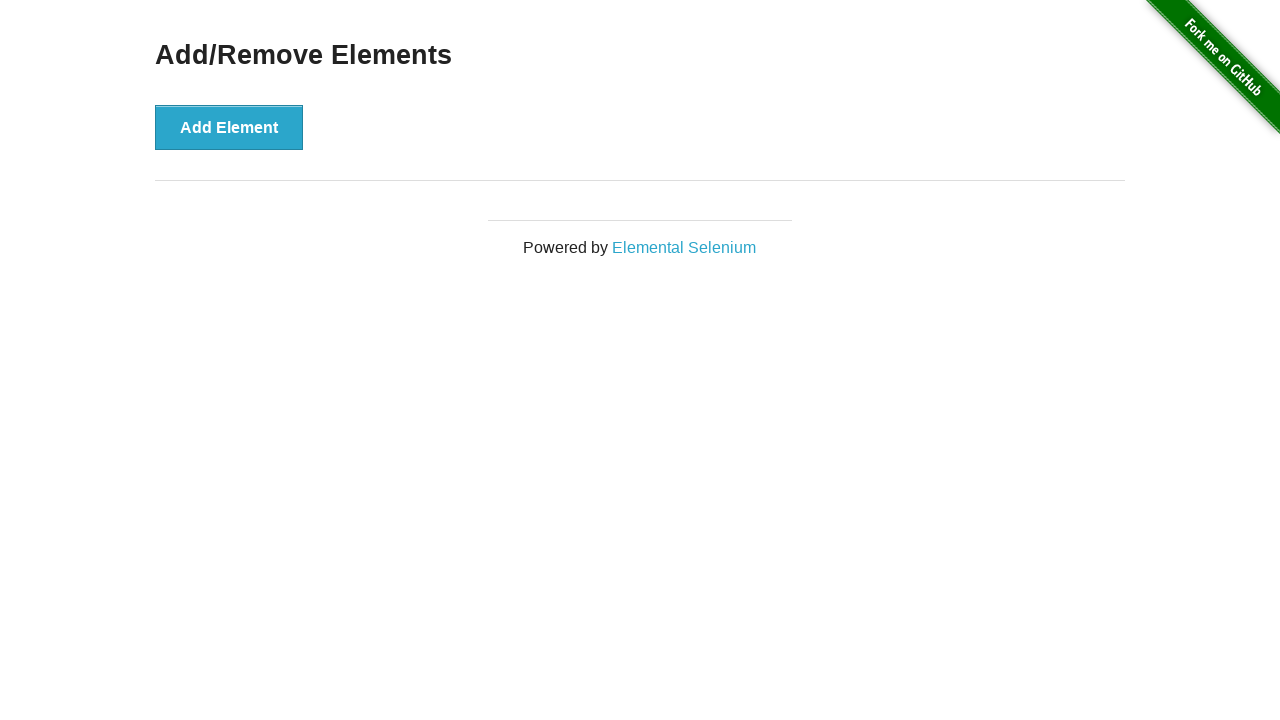

Clicked the Add Element button at (229, 127) on button[onclick='addElement()']
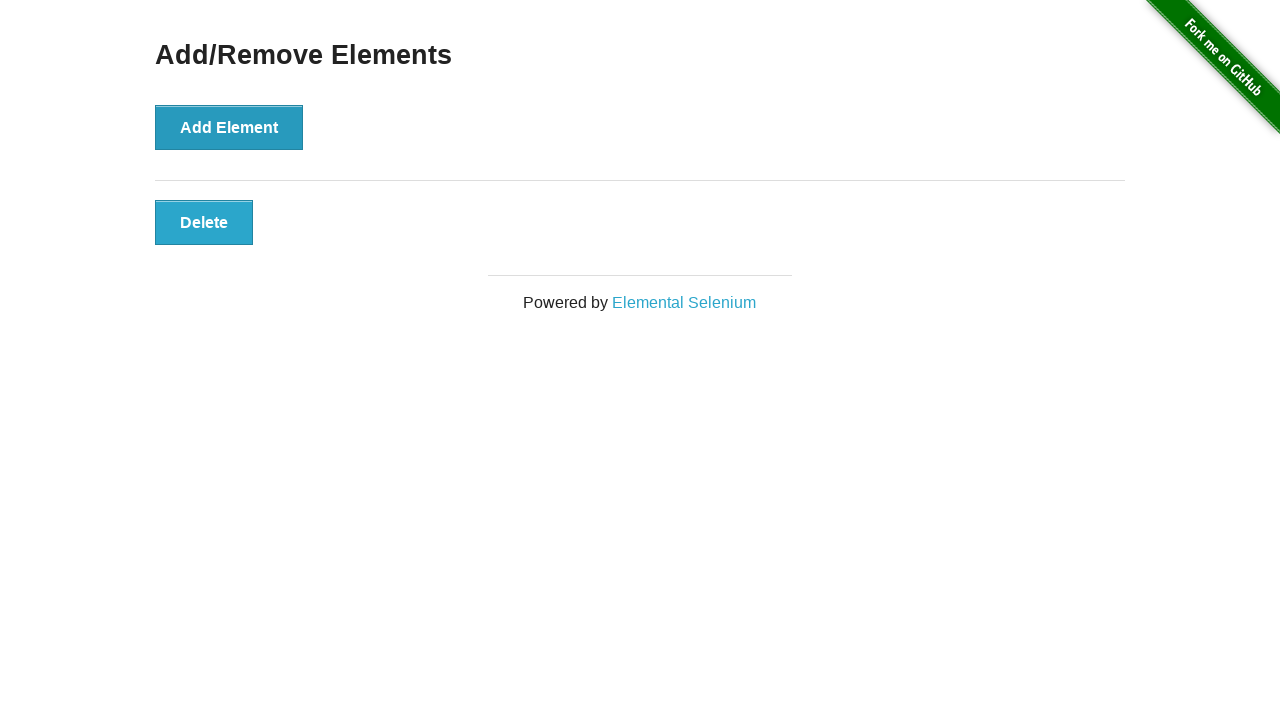

Delete button appeared and became visible
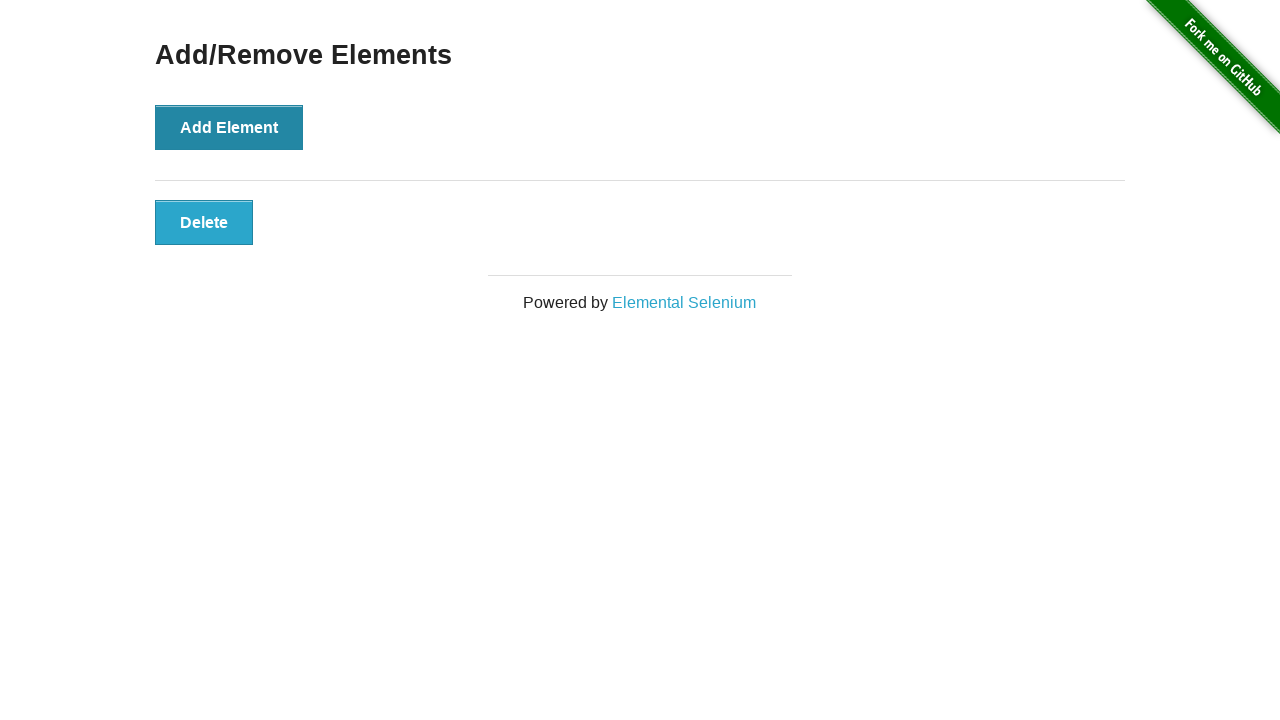

Clicked the Delete button at (204, 222) on button.added-manually
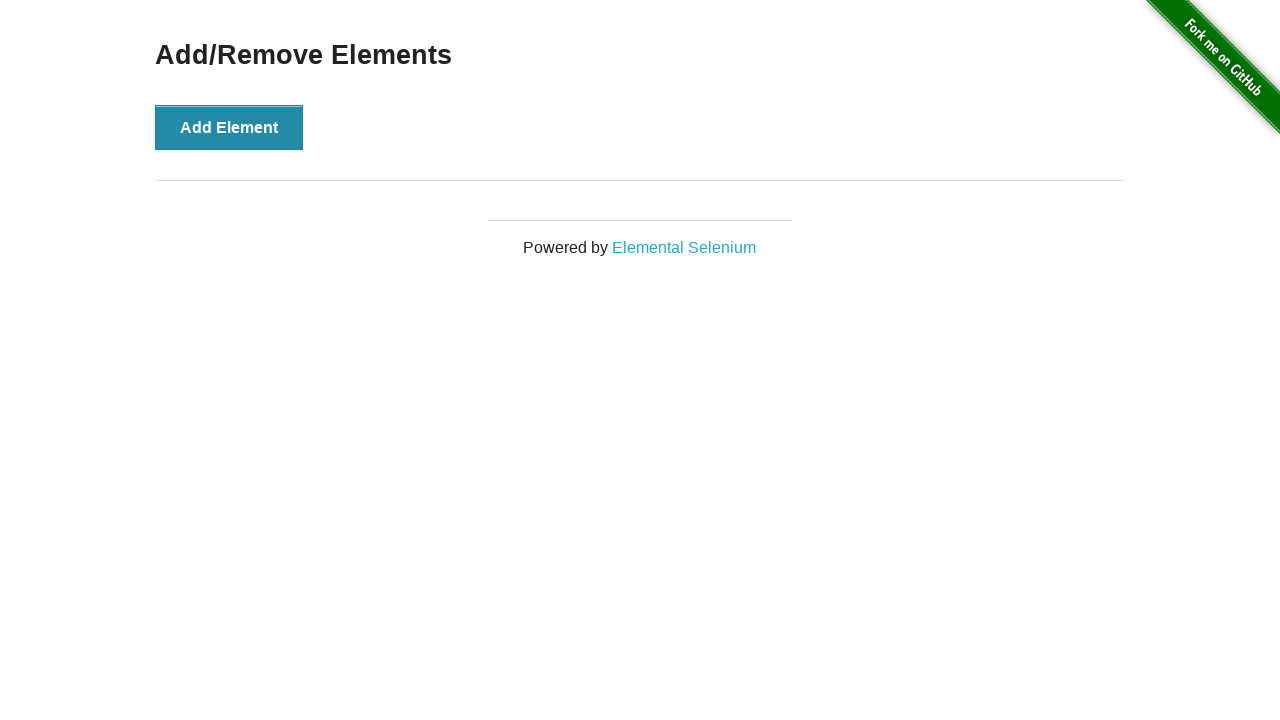

Verified the page heading is still visible after deletion
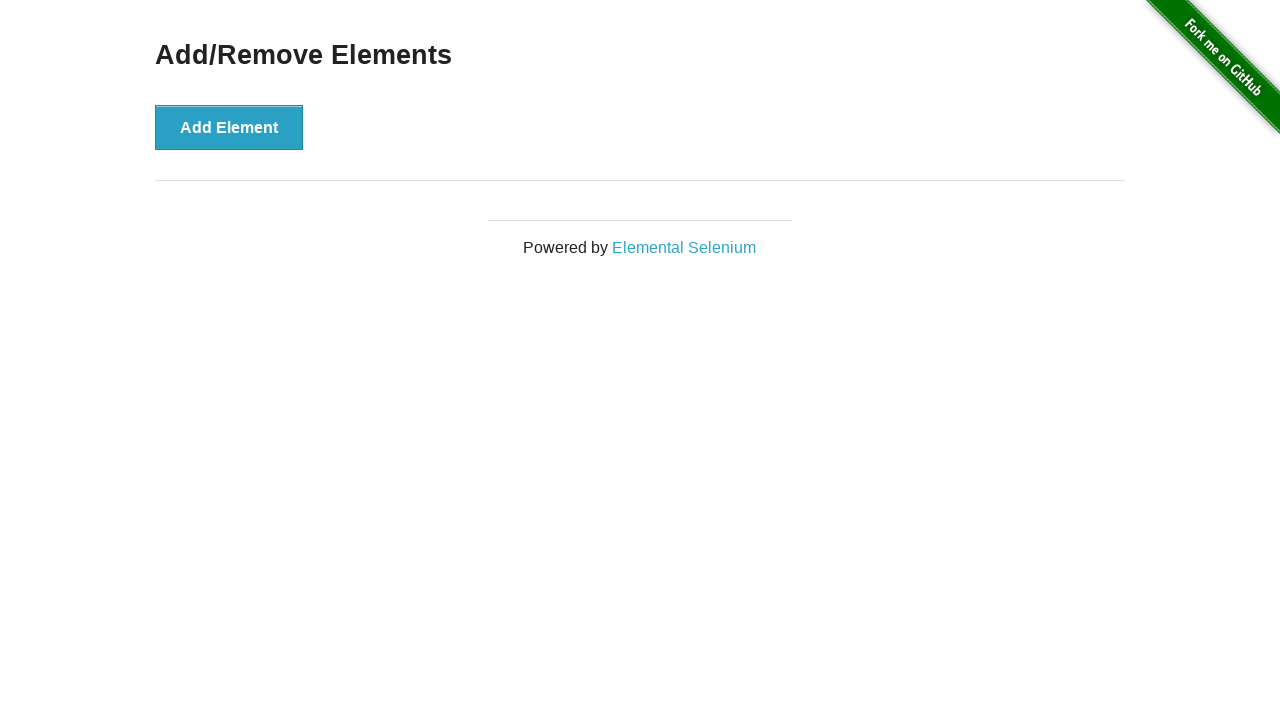

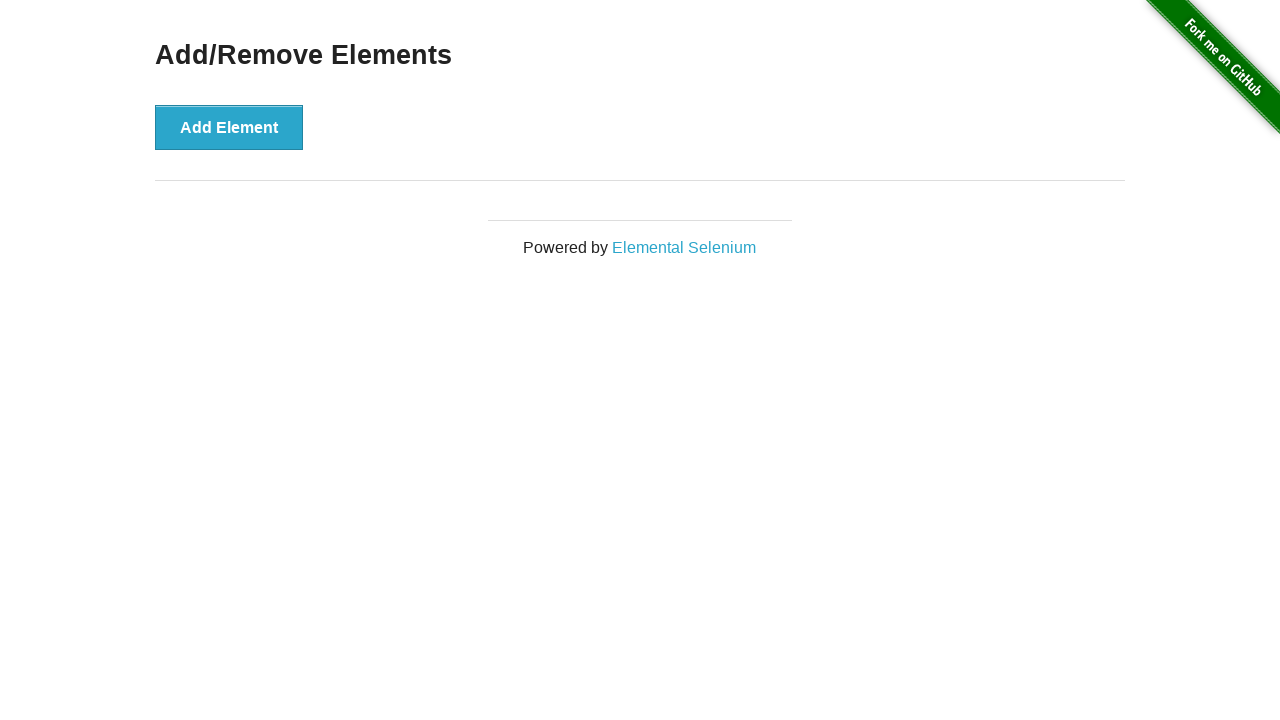